Tests JavaScript alert handling by clicking the alert button and accepting the alert dialog

Starting URL: https://testpages.eviltester.com/styled/alerts/alert-test.html

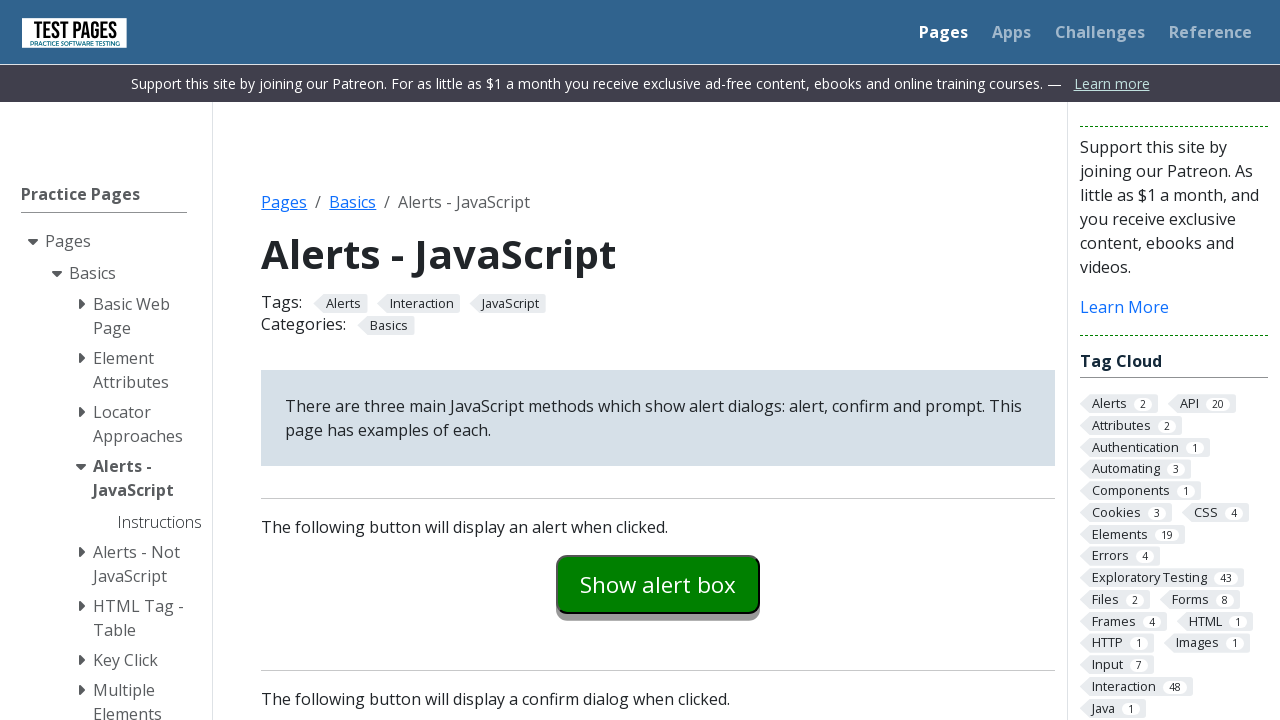

Set up dialog handler to accept alerts
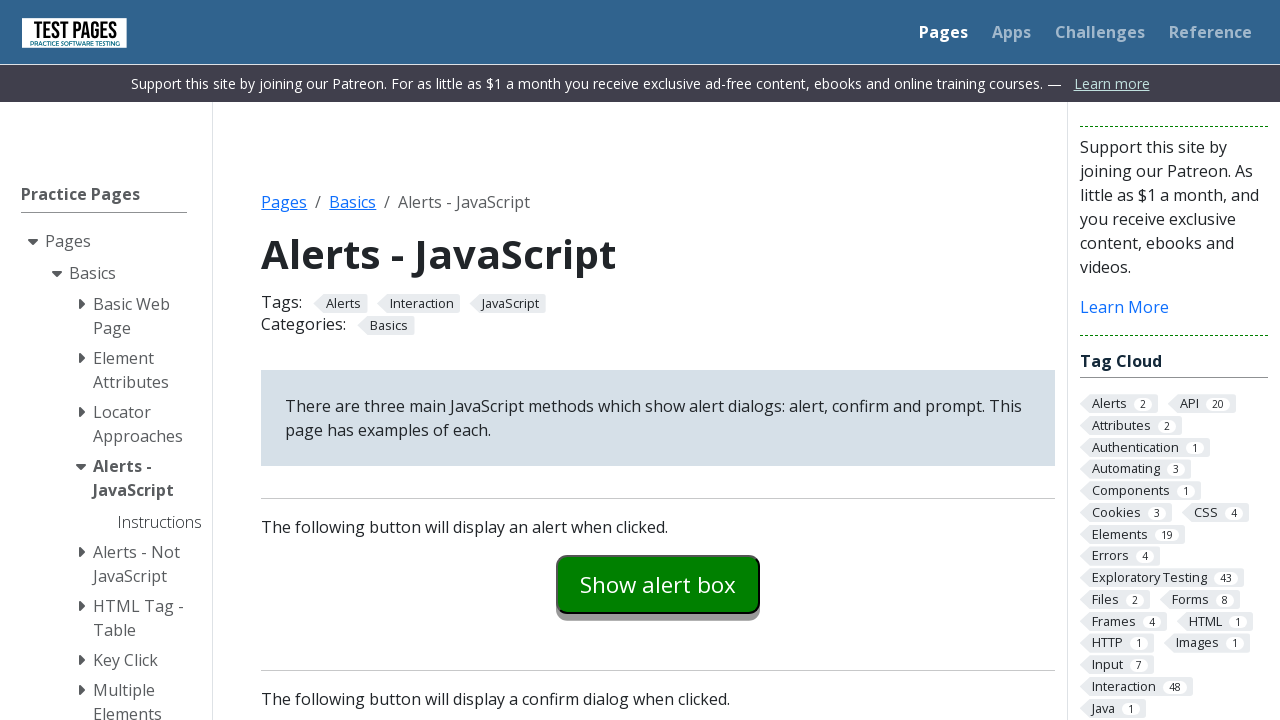

Clicked alert button at (658, 584) on #alertexamples
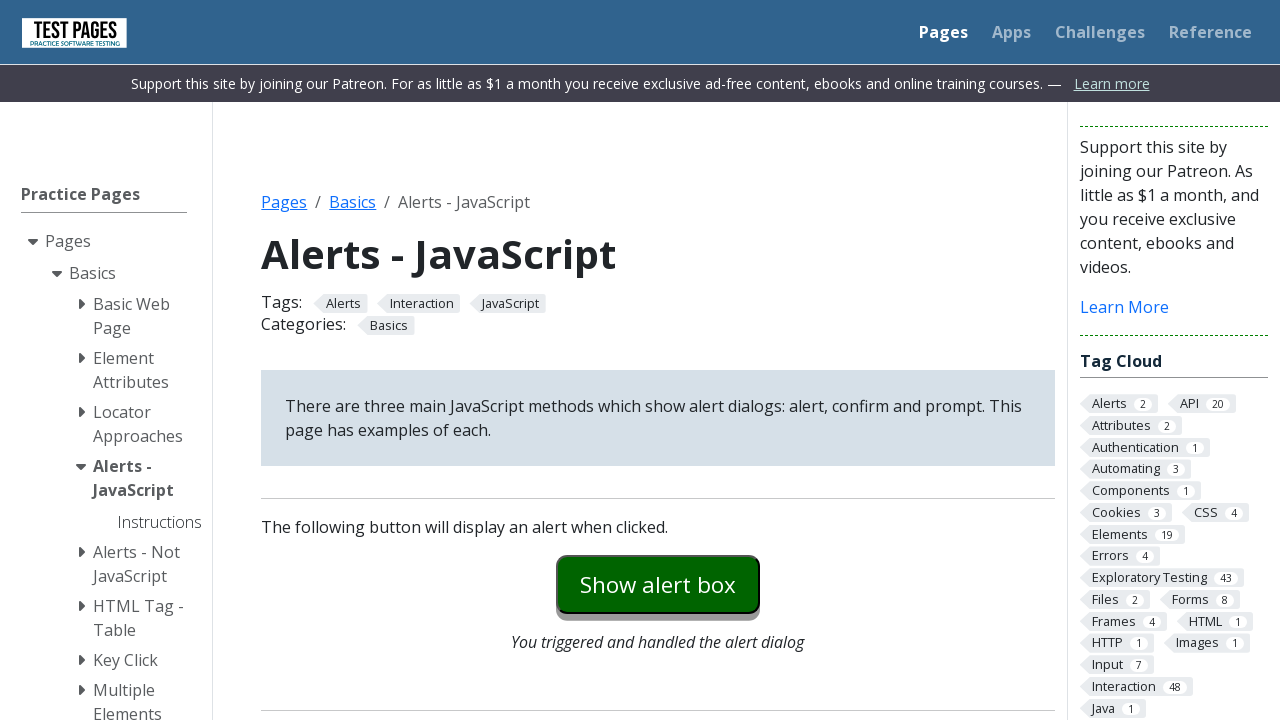

Alert explanation text appeared
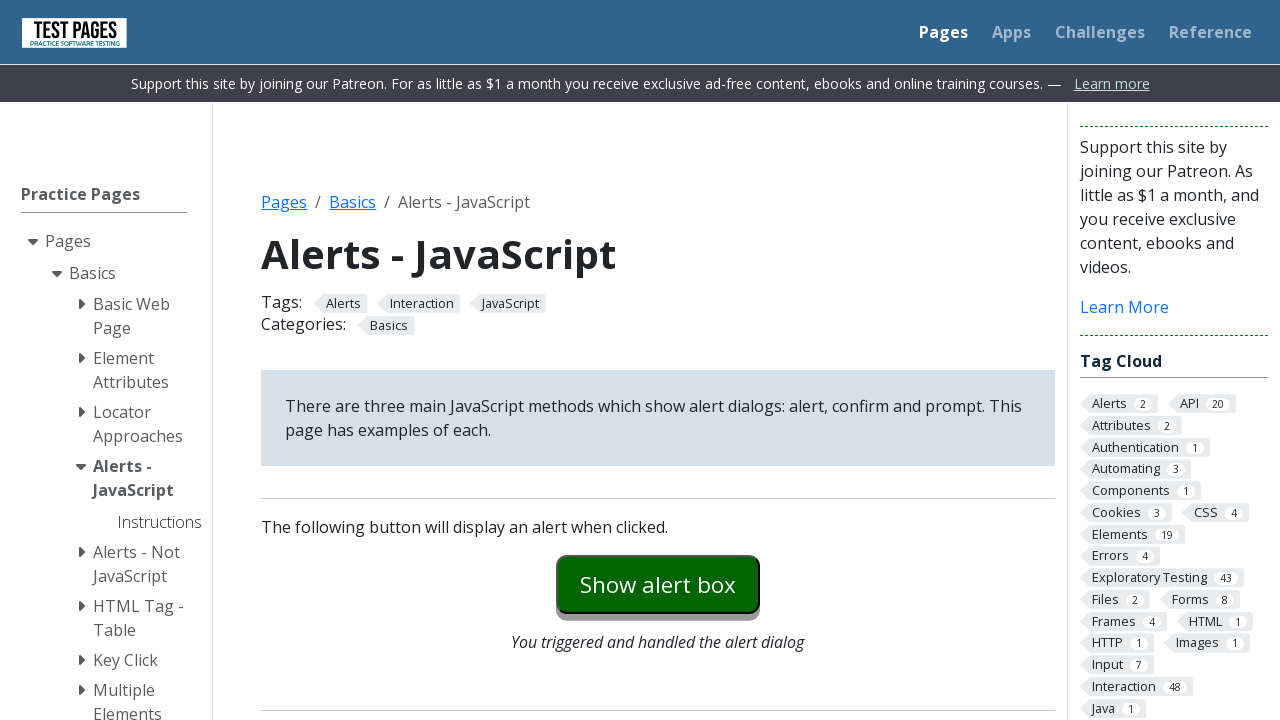

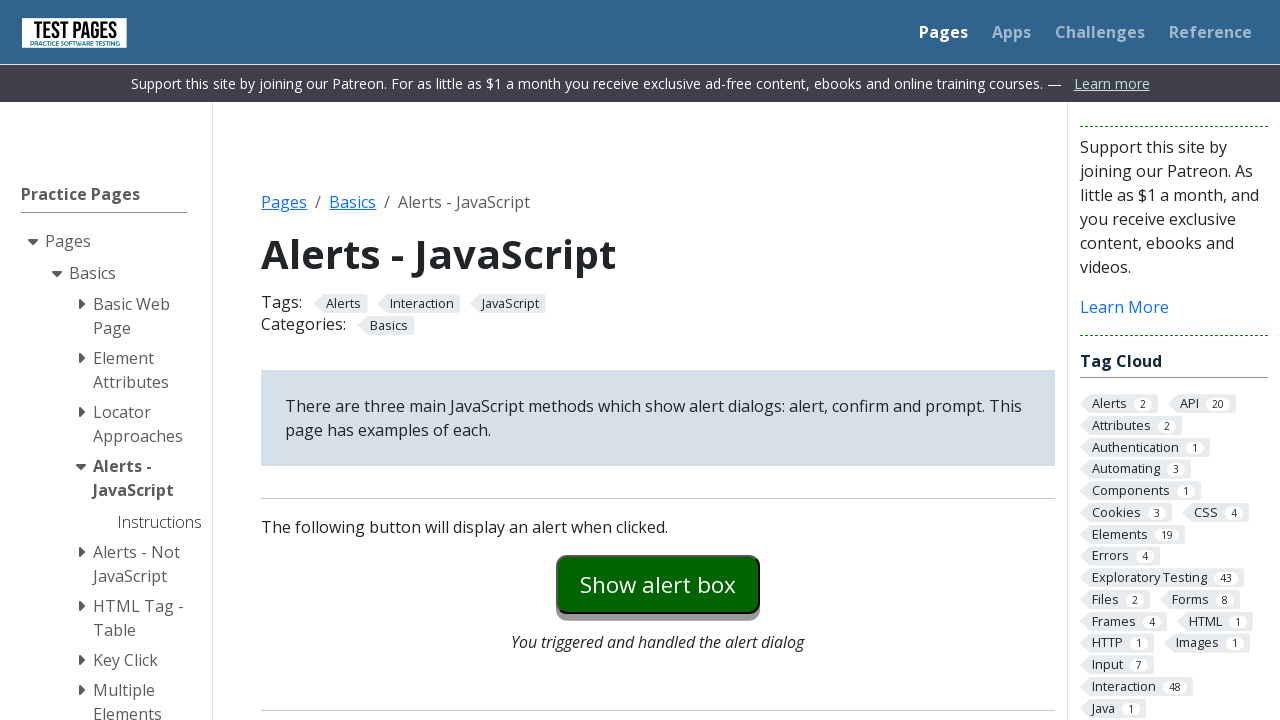